Tests radio button functionality on a practice automation page by clicking radio buttons, iterating through all radio buttons in a group, and verifying their properties (selected, displayed, enabled states).

Starting URL: https://www.rahulshettyacademy.com/AutomationPractice/

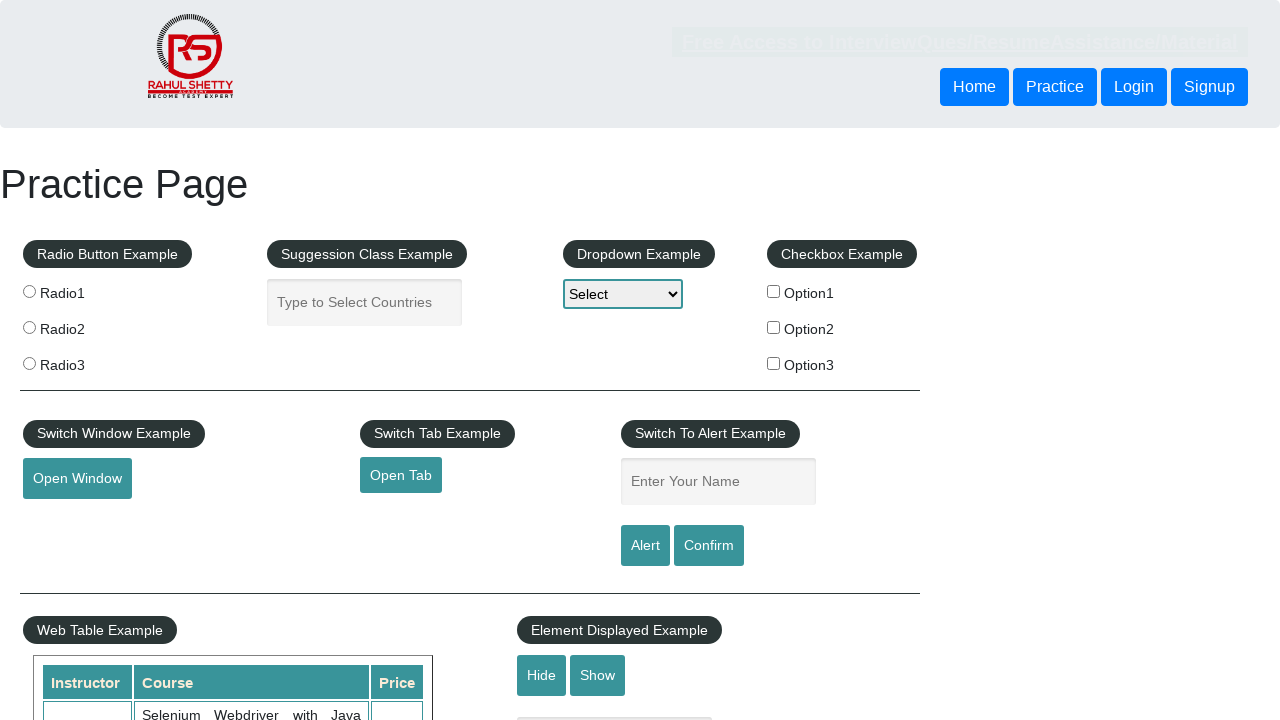

Clicked the first radio button (radio1) at (29, 291) on input[value='radio1']
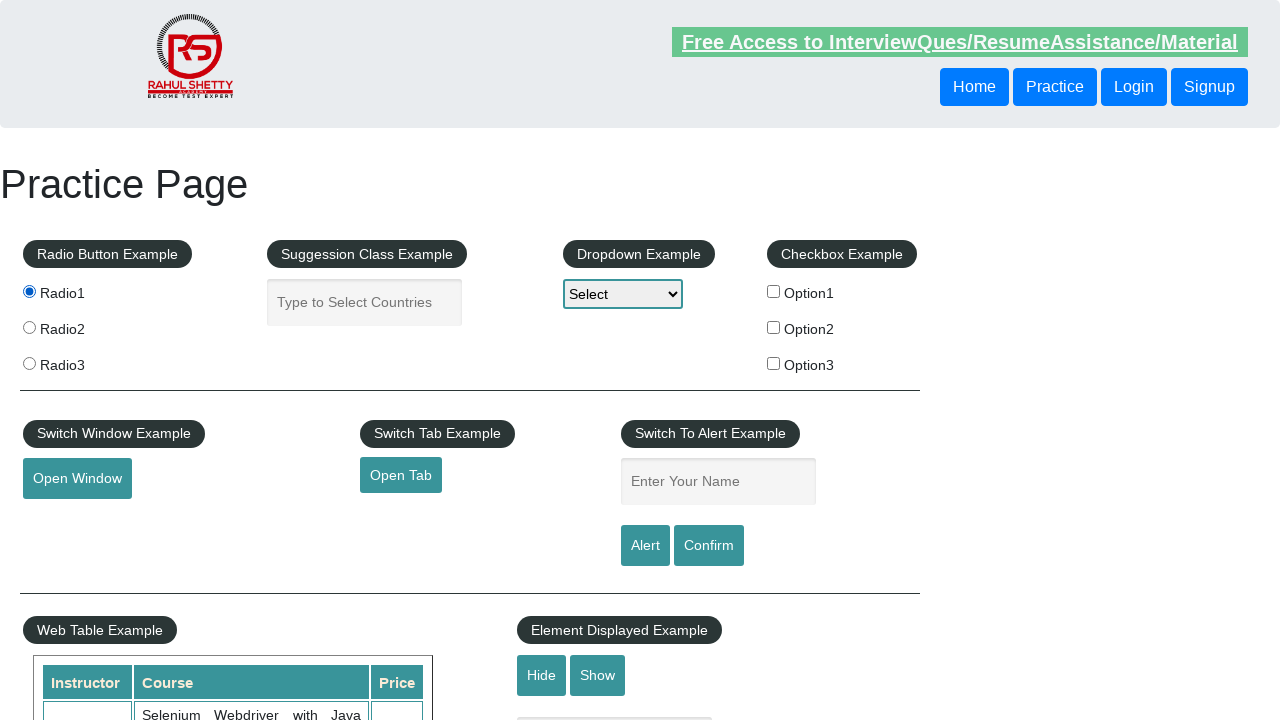

Located all radio buttons with class 'radioButton'
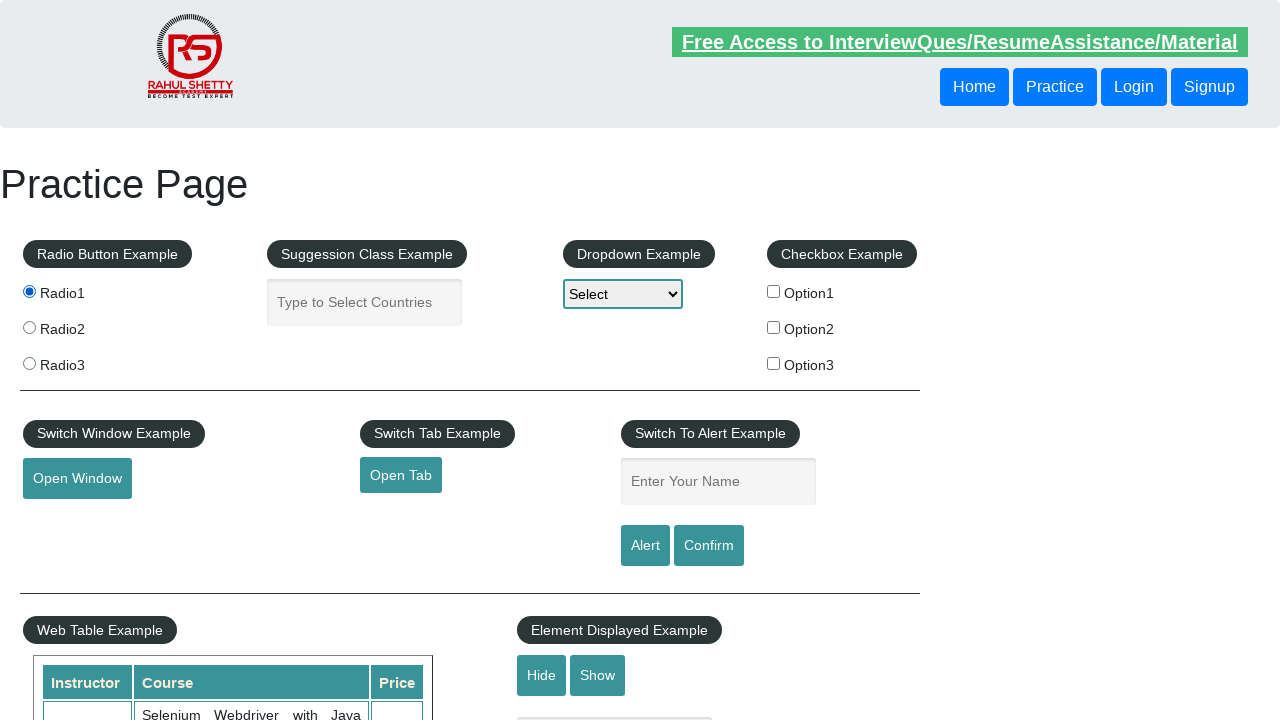

Found 3 radio buttons in the group
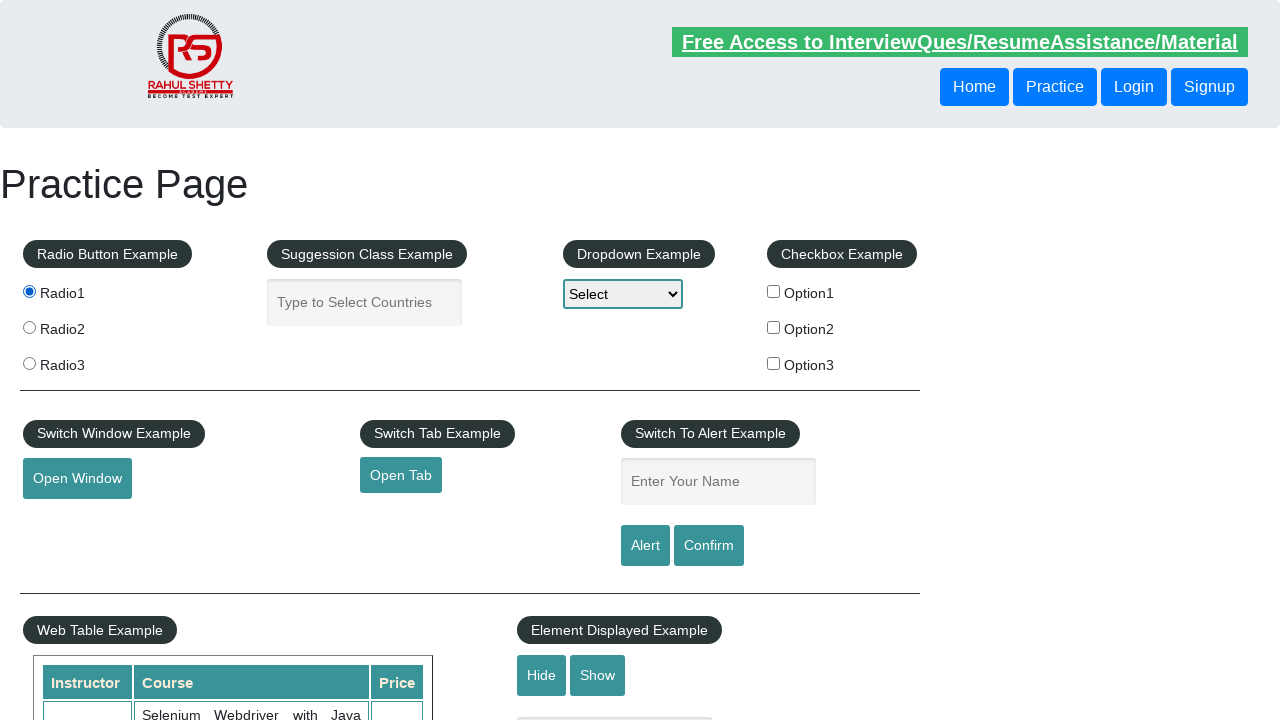

Clicked radio button at index 0 at (29, 291) on input.radioButton >> nth=0
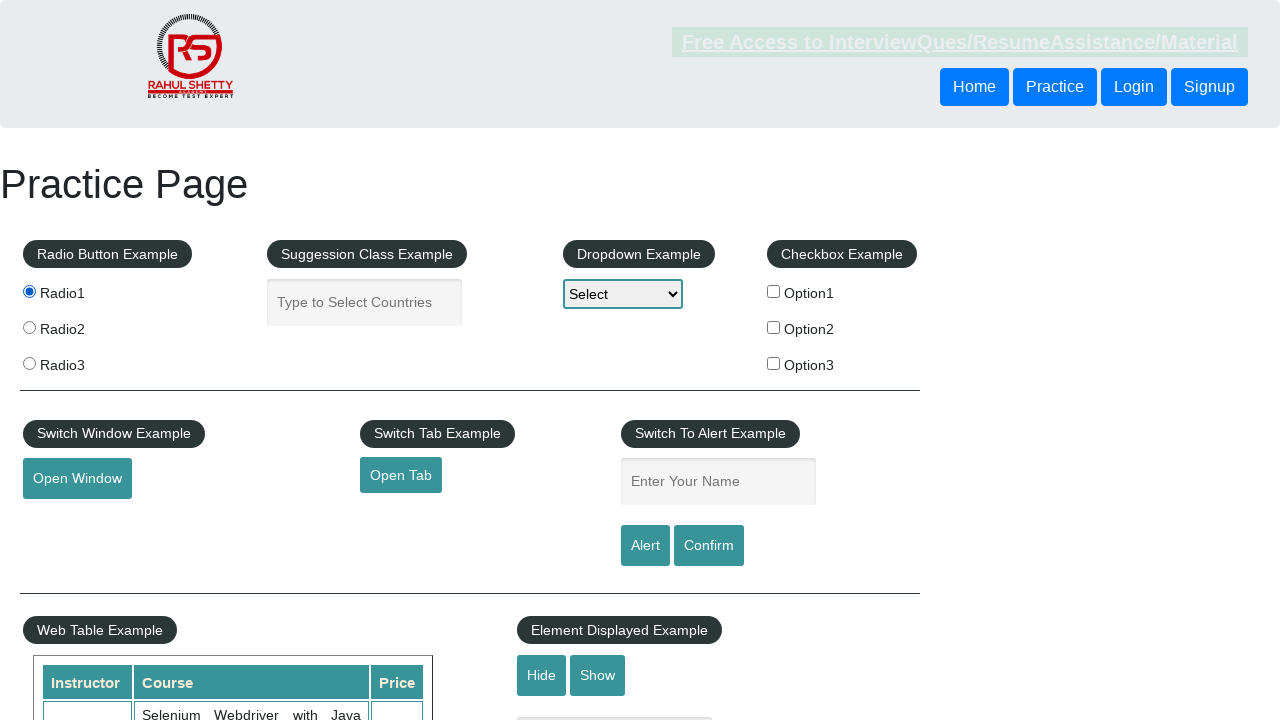

Retrieved radio button value: radio1
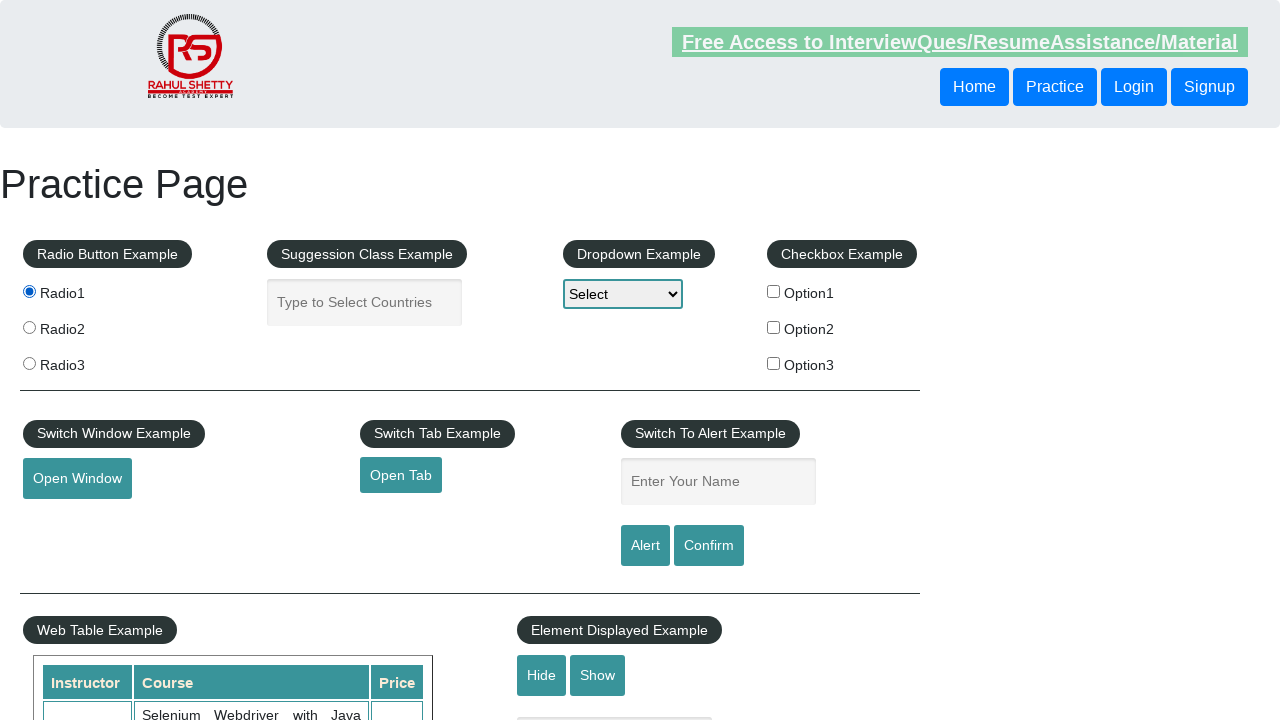

Clicked radio button at index 1 at (29, 327) on input.radioButton >> nth=1
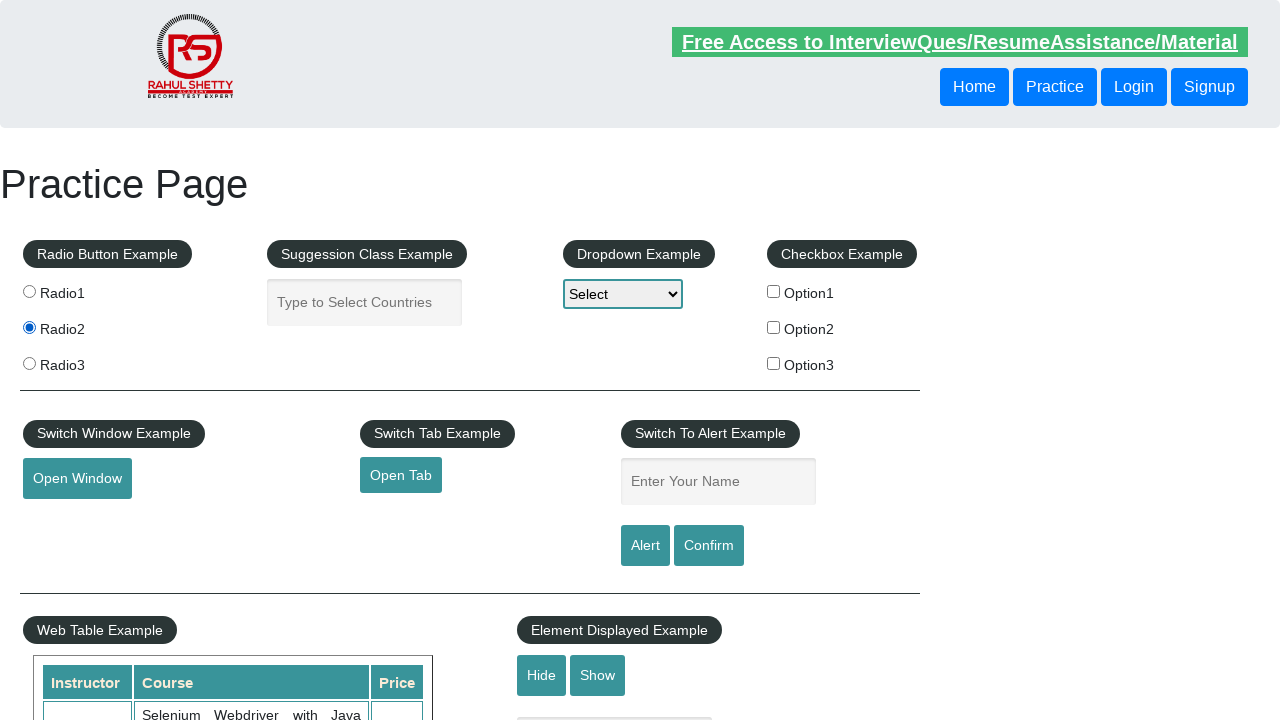

Retrieved radio button value: radio2
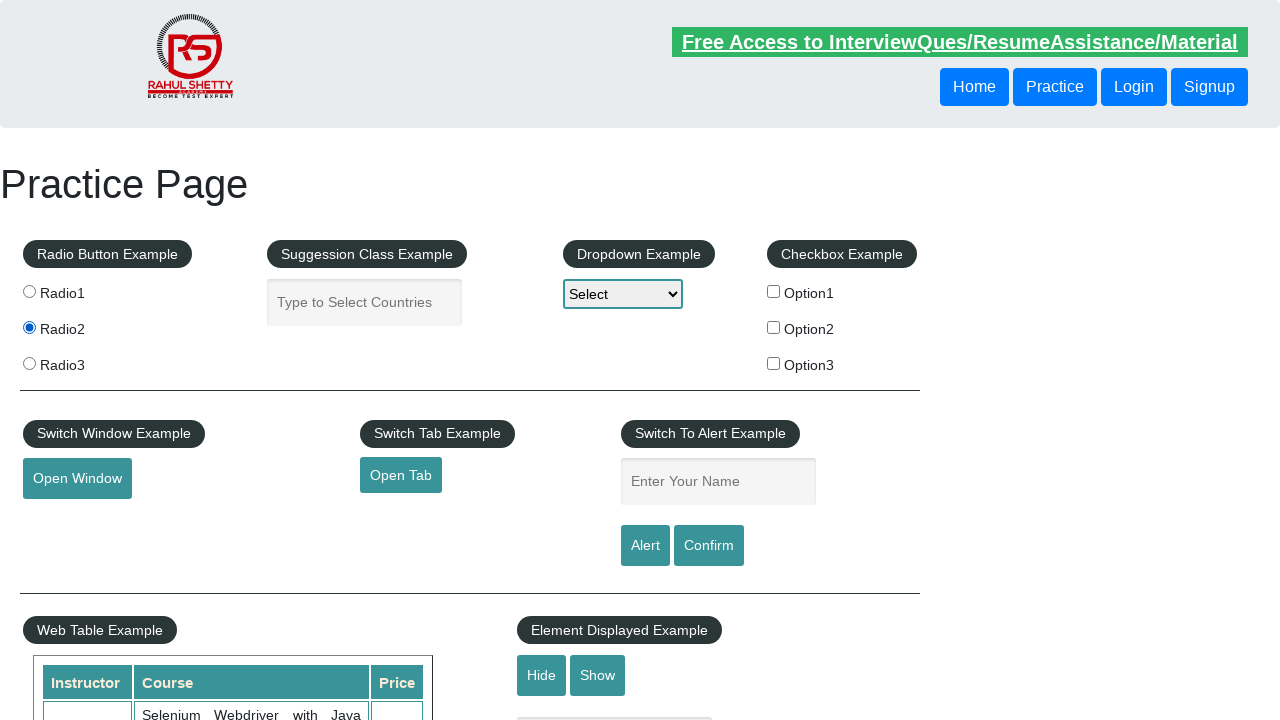

Clicked radio2 button and breaking from loop at (29, 327) on input.radioButton >> nth=1
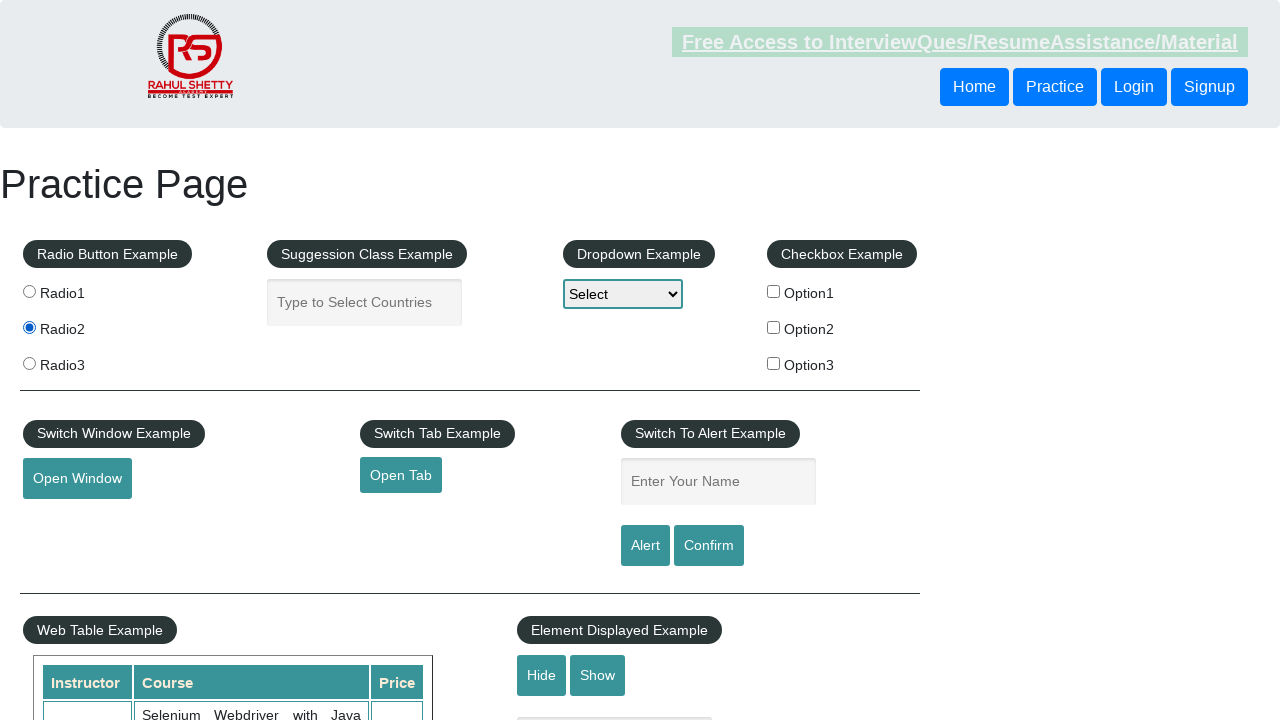

Located radio1 button to verify its properties
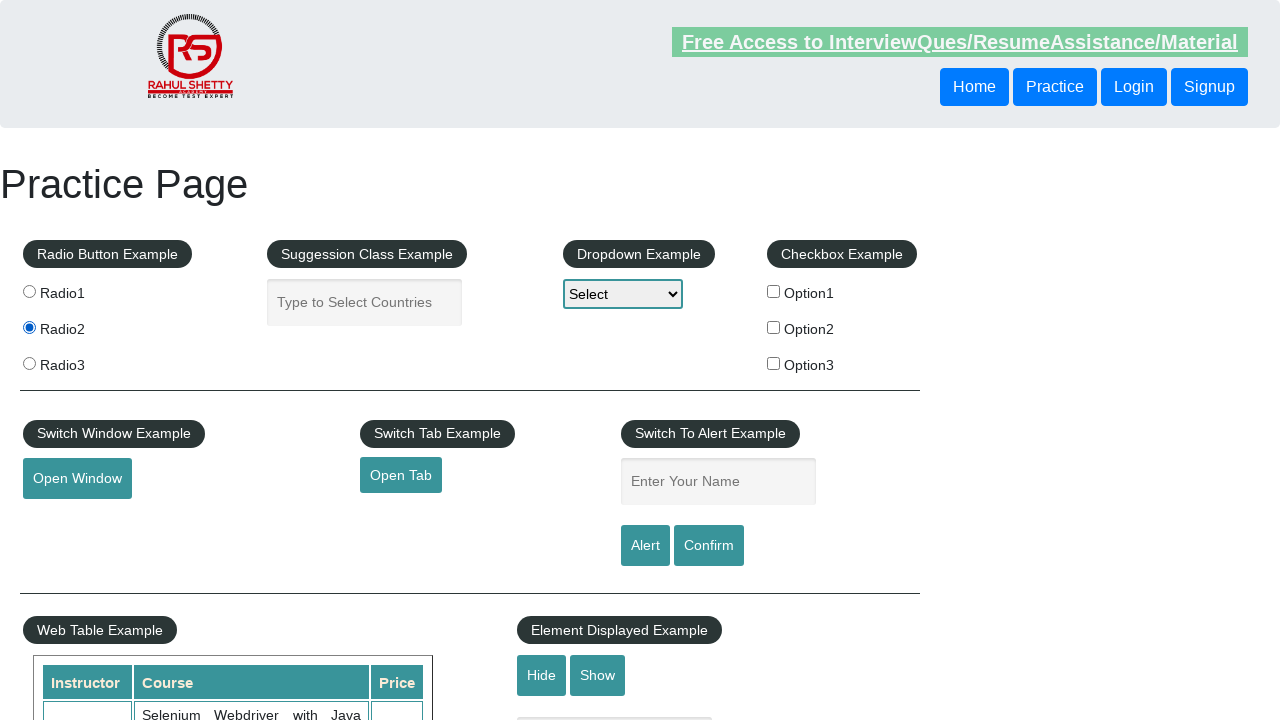

Checked if radio1 is selected: False
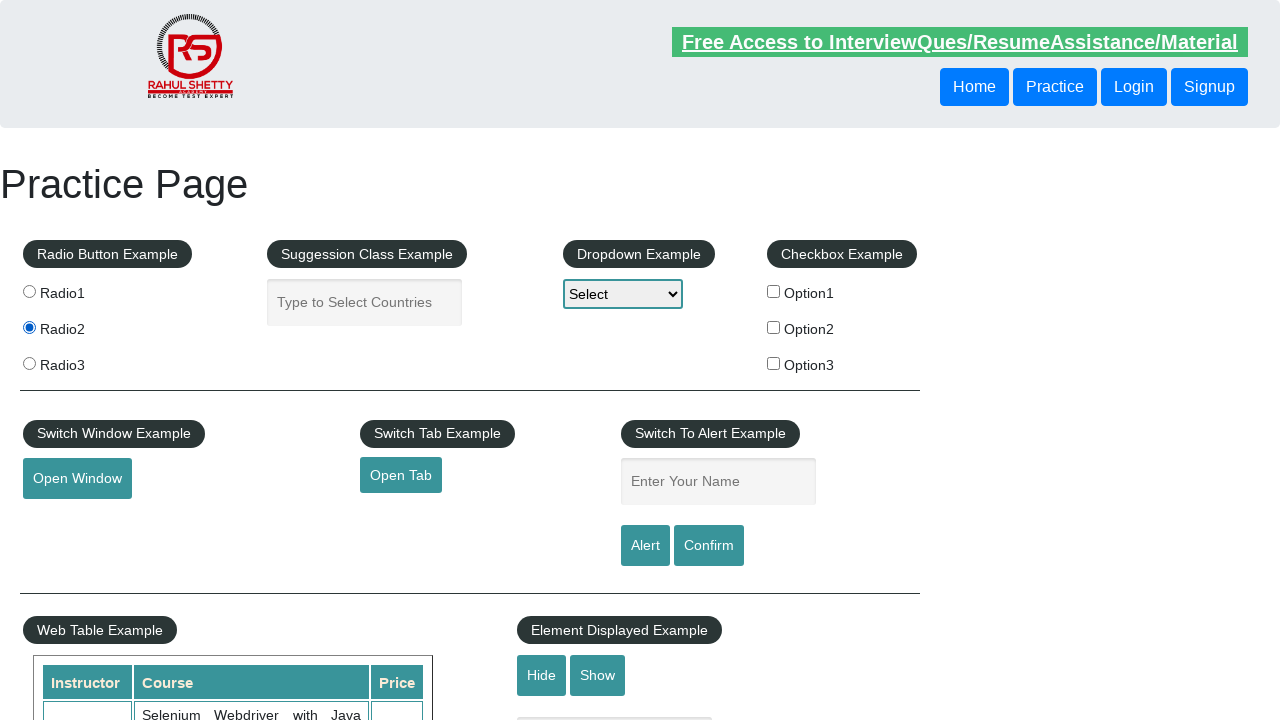

Checked if radio1 is visible: True
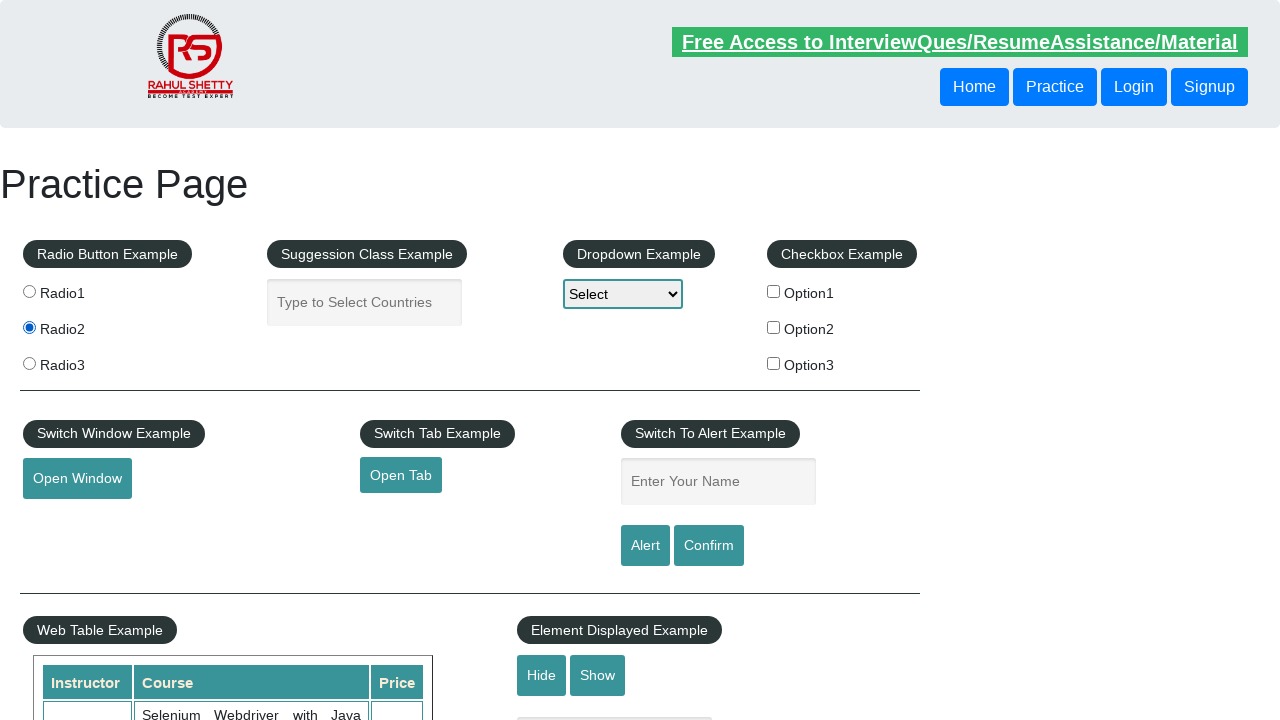

Checked if radio1 is enabled: True
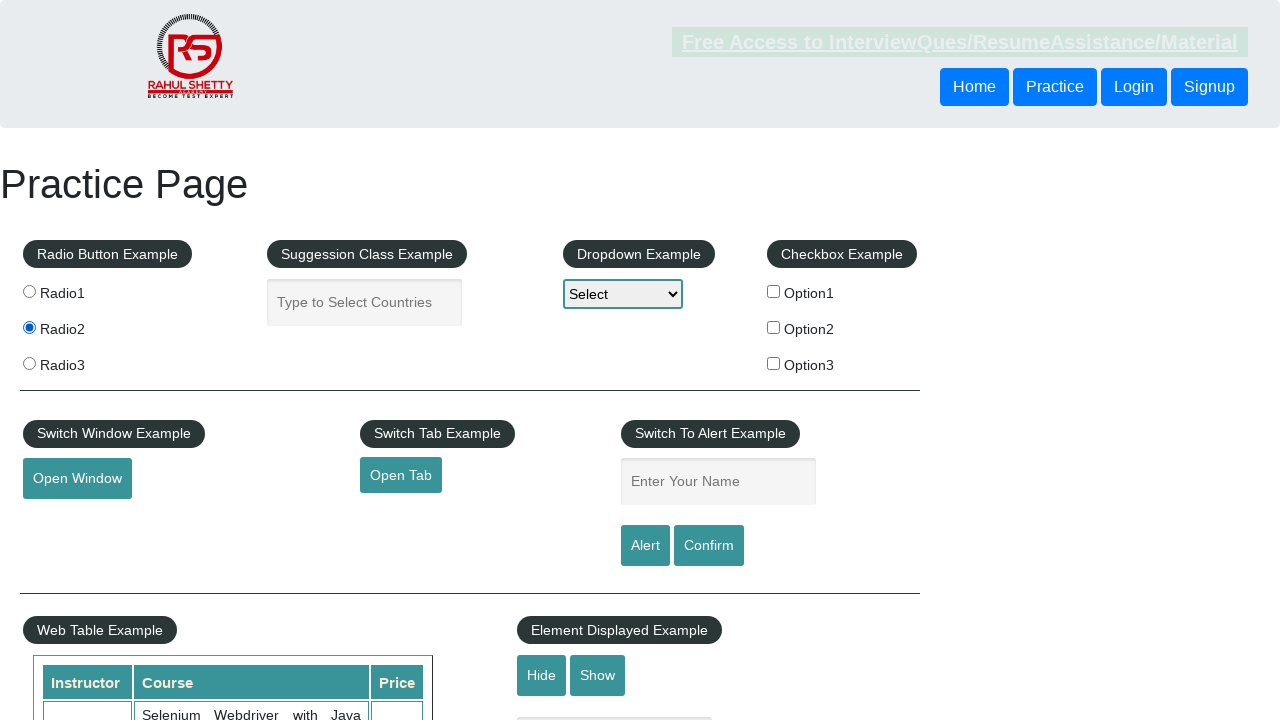

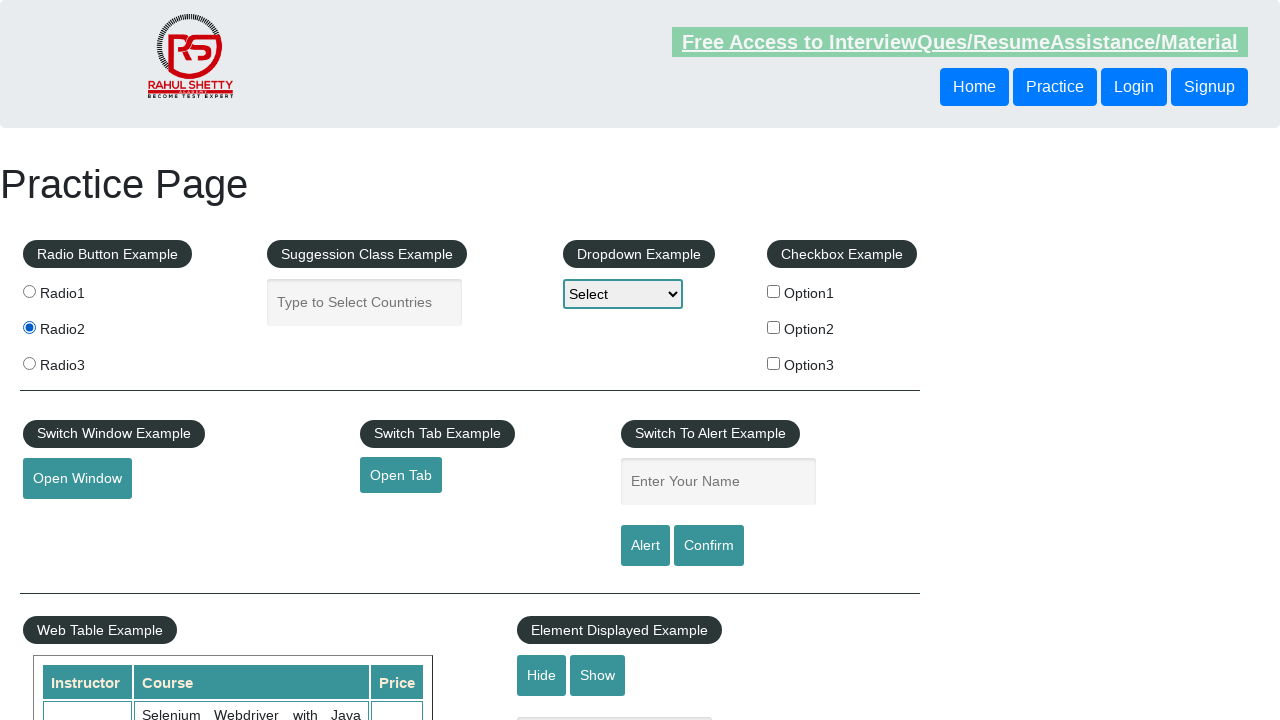